Tests keyboard shortcut functionality by pressing ALT+F1 and then ESC key on a keyboard shortcut demo page

Starting URL: https://www.jqueryscript.net/demo/keyboard-shortcut-handling/

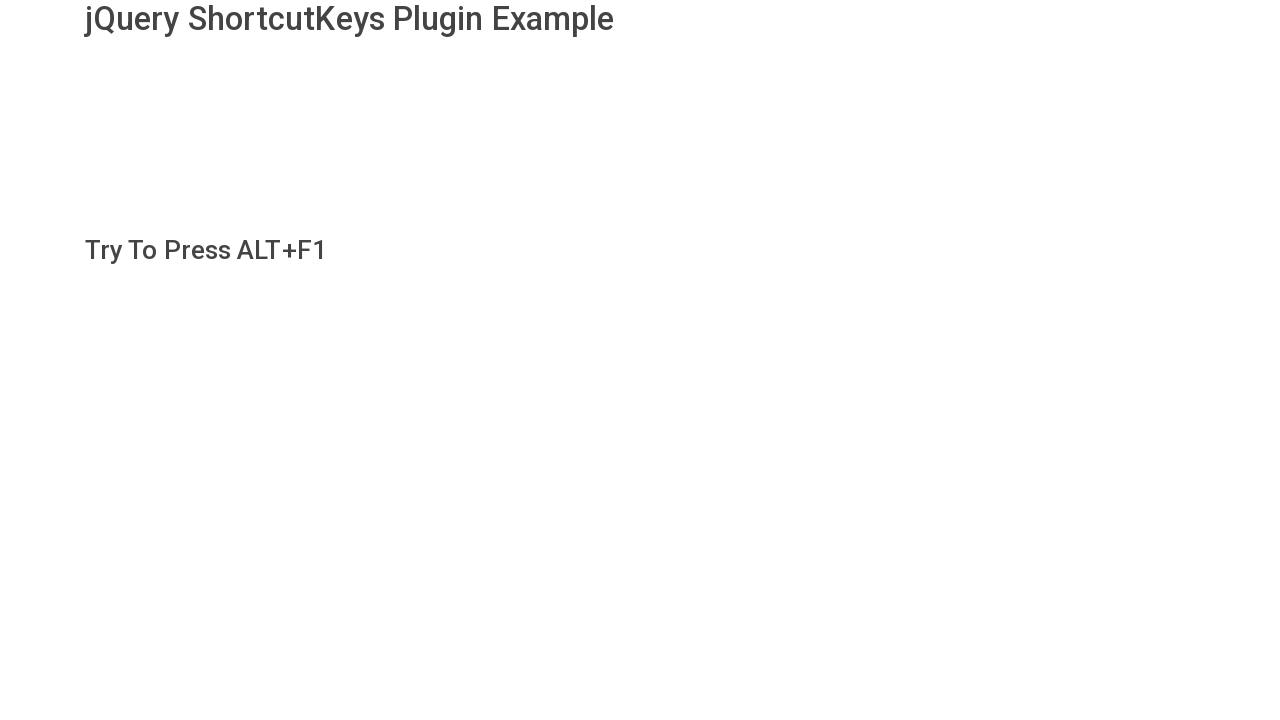

Navigated to keyboard shortcut demo page
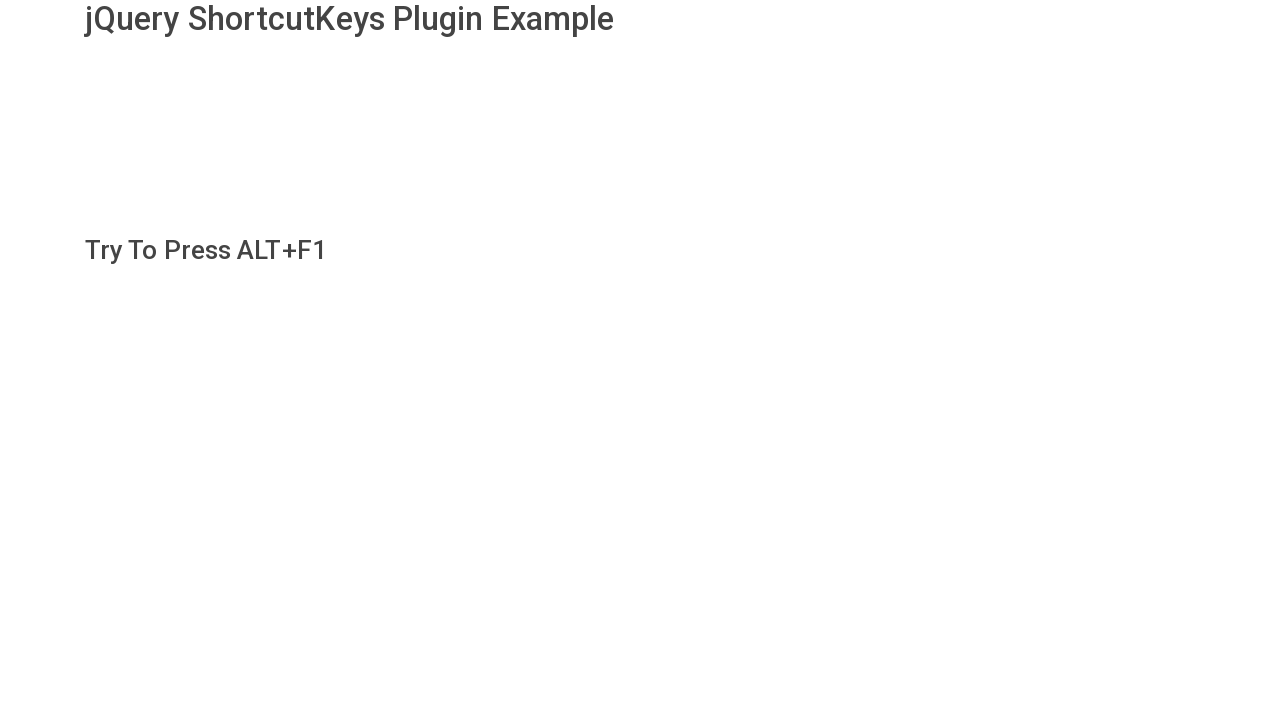

Held down Alt key
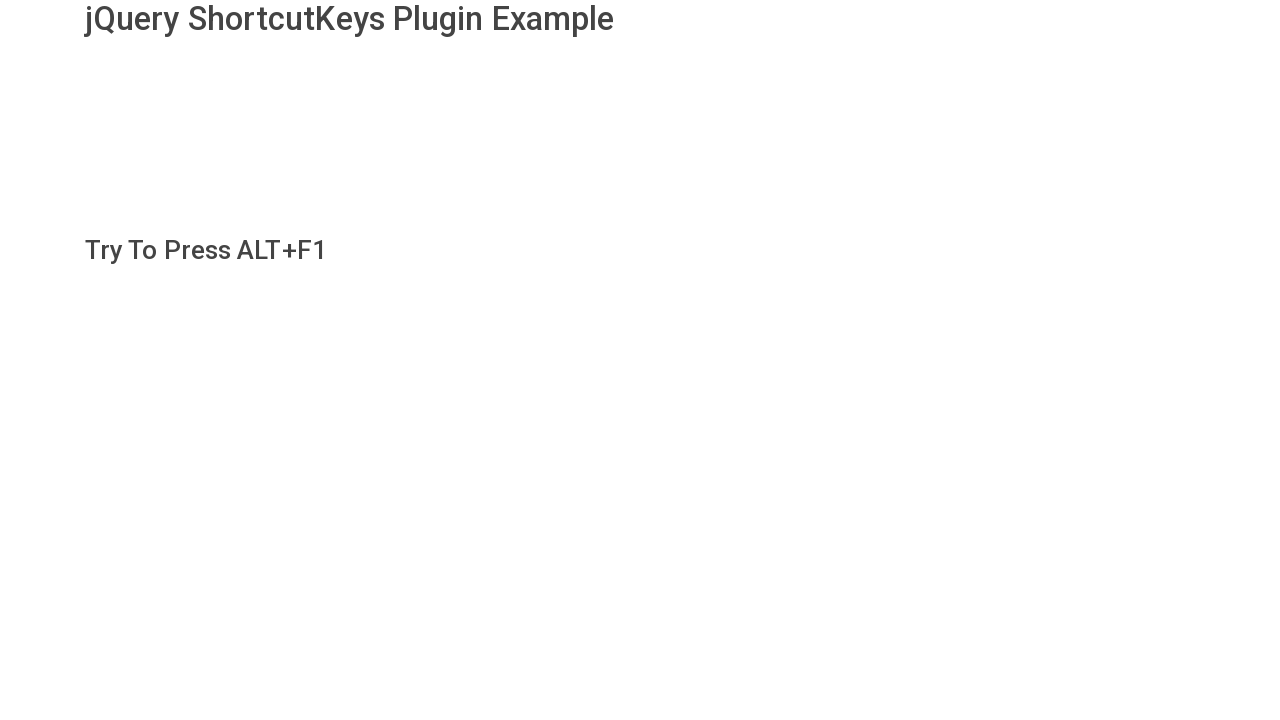

Pressed F1 key while Alt held
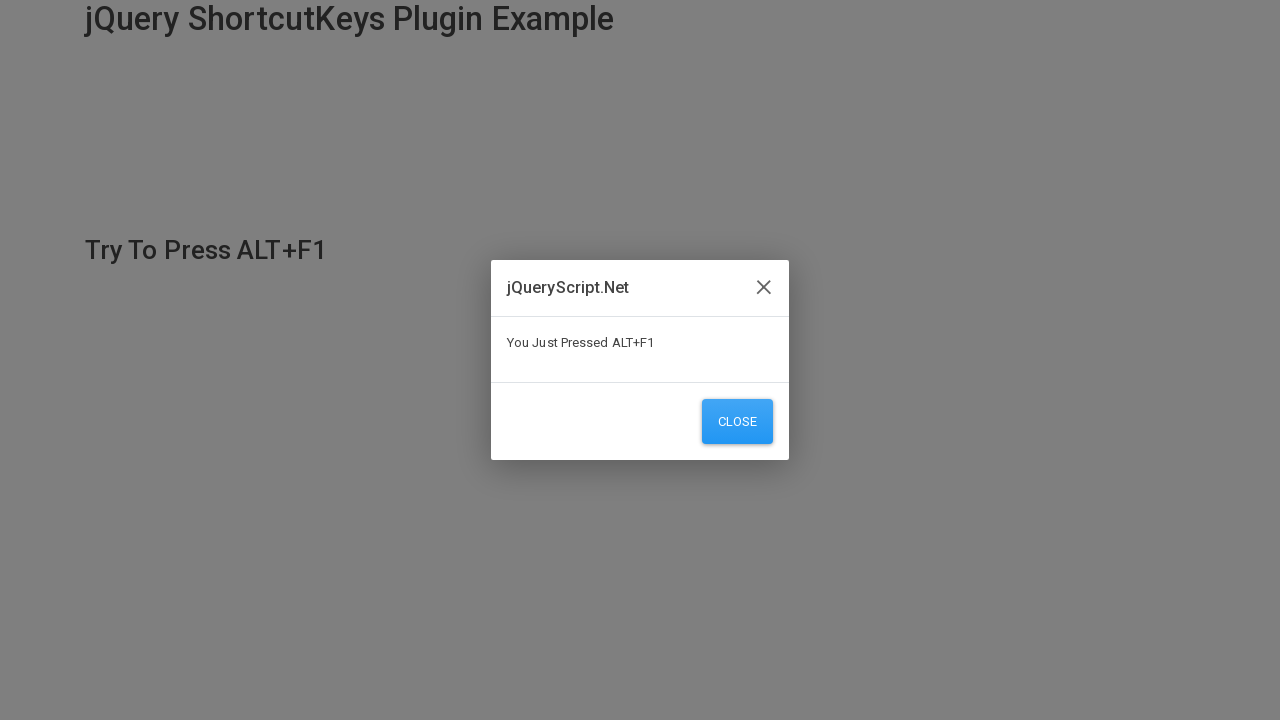

Released Alt key, completing ALT+F1 shortcut
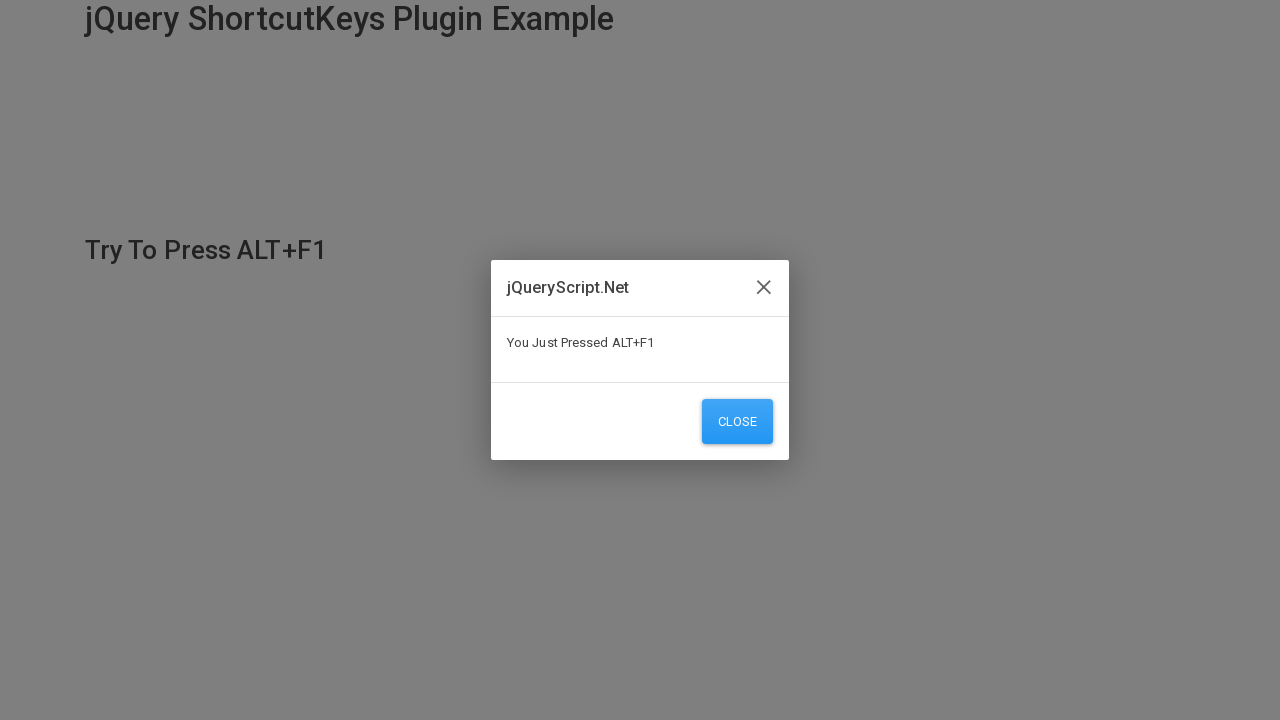

Waited 3 seconds for keyboard shortcut action to take effect
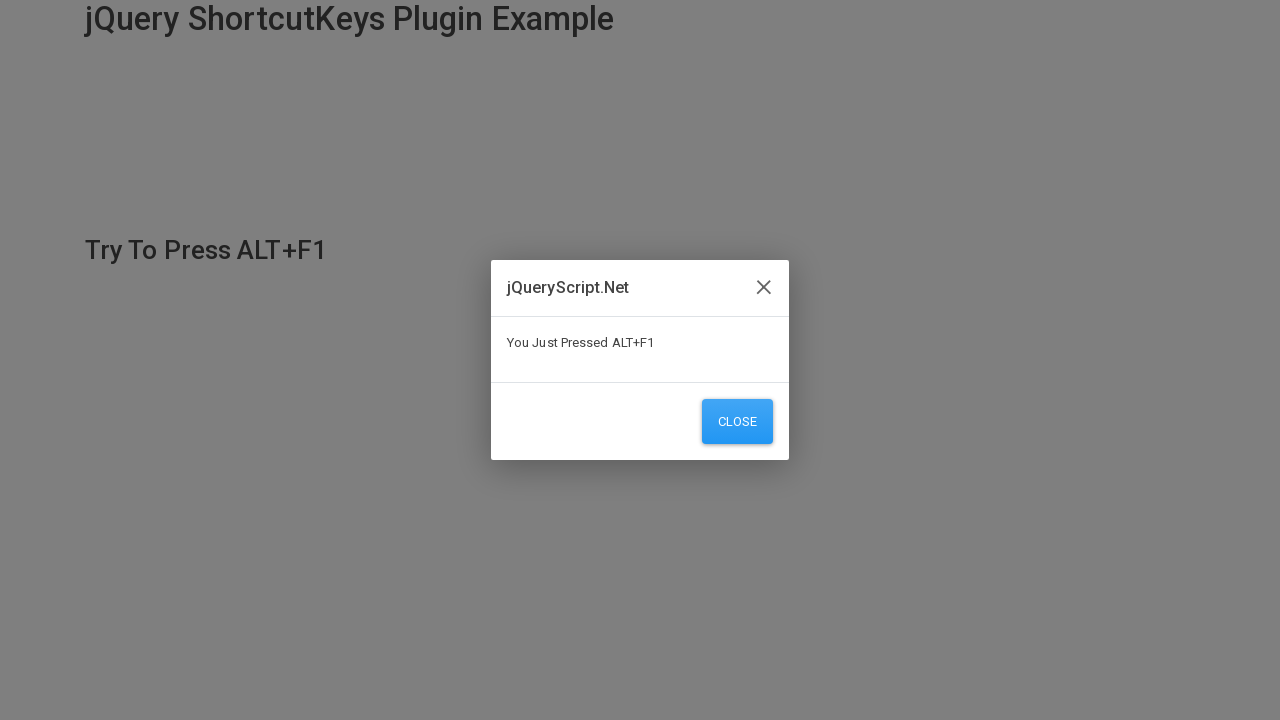

Pressed Escape key to close/cancel keyboard shortcut demo
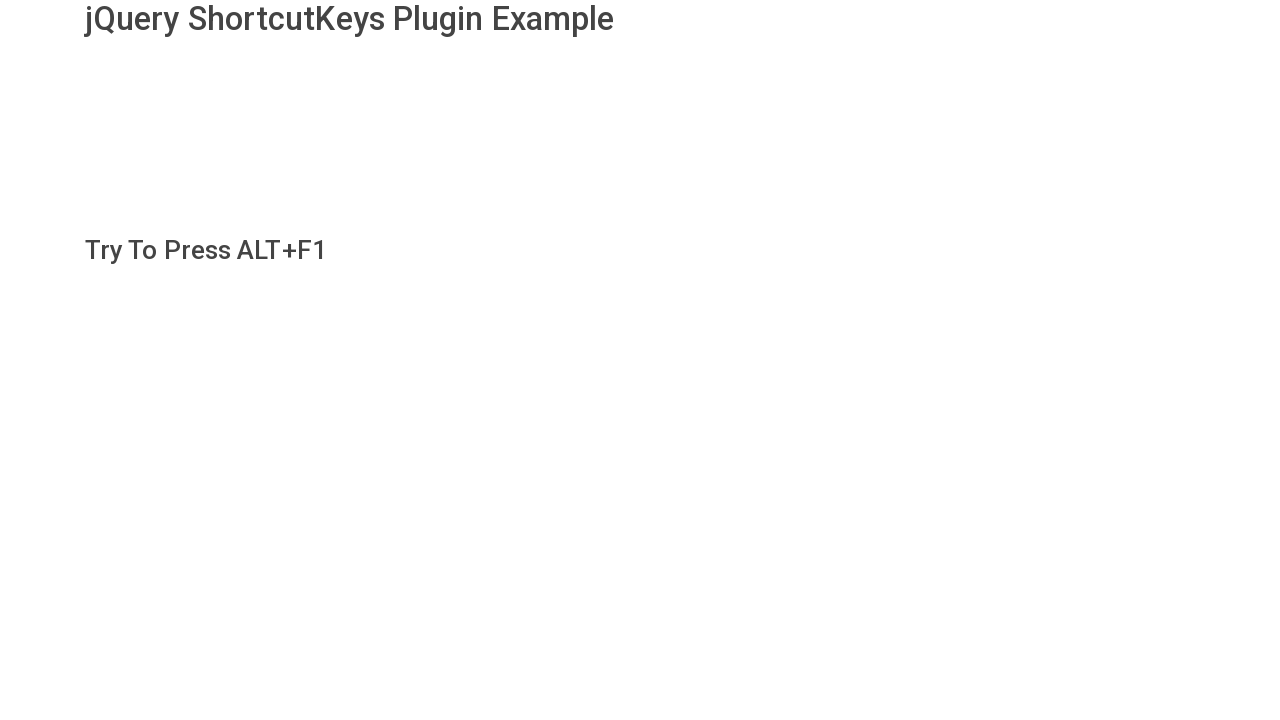

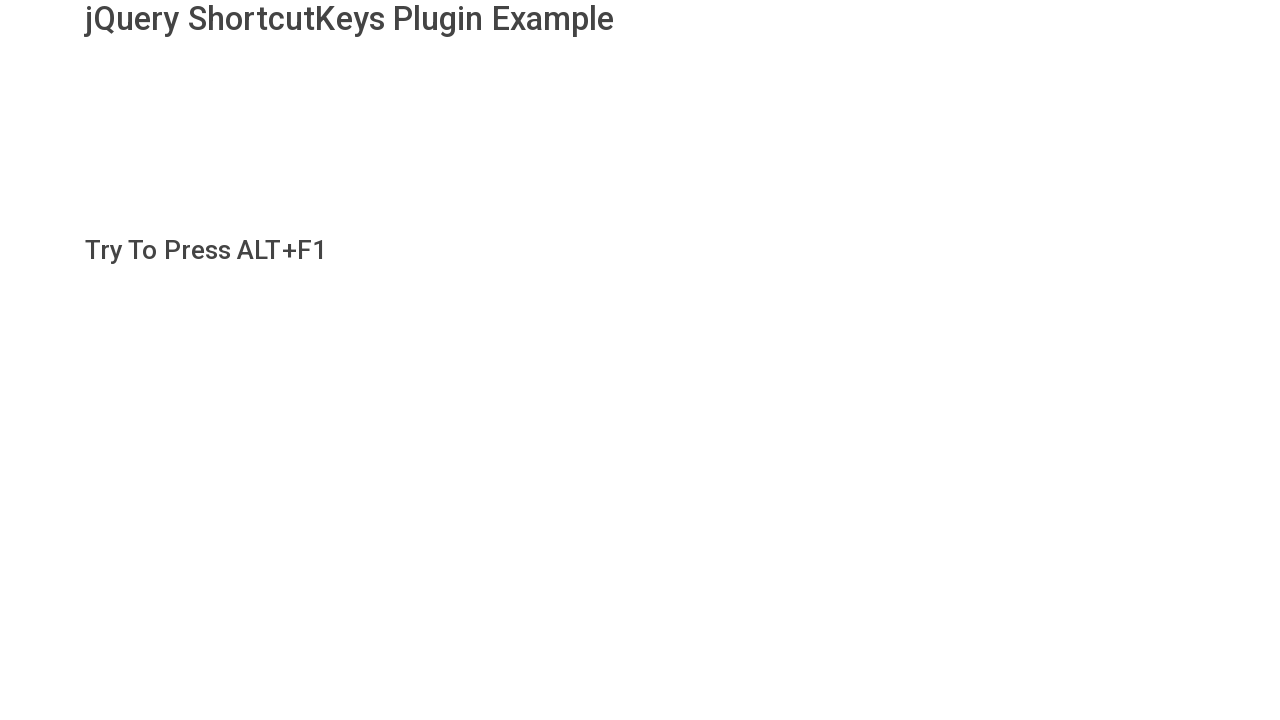